Tests drag and drop functionality by dragging an element and dropping it onto a target area within an iframe

Starting URL: http://jqueryui.com/droppable/

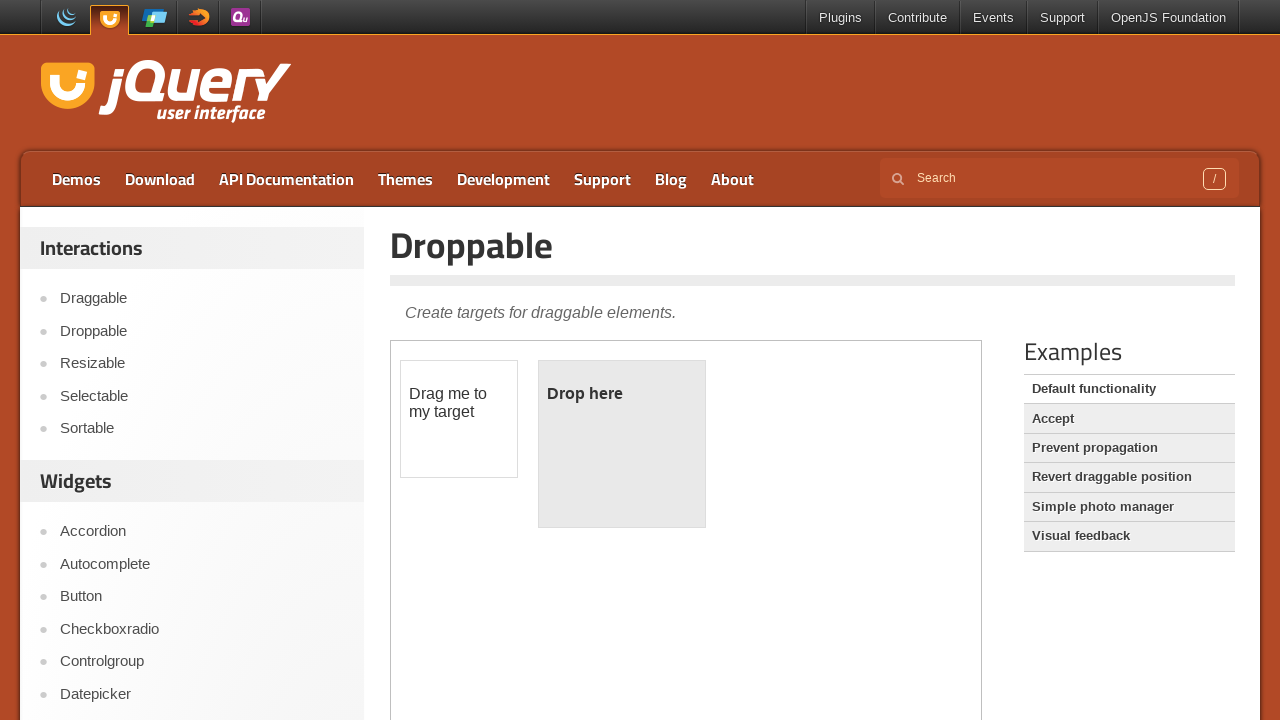

Located the demo-frame iframe
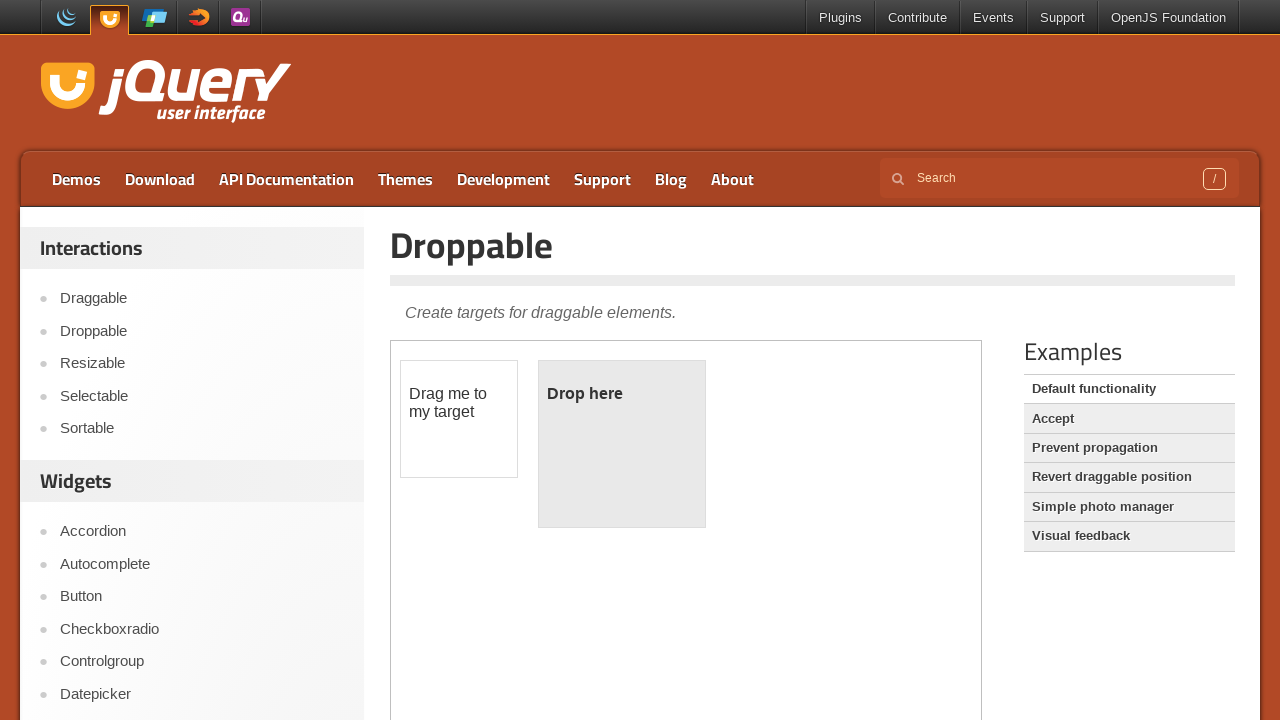

Located draggable element within iframe
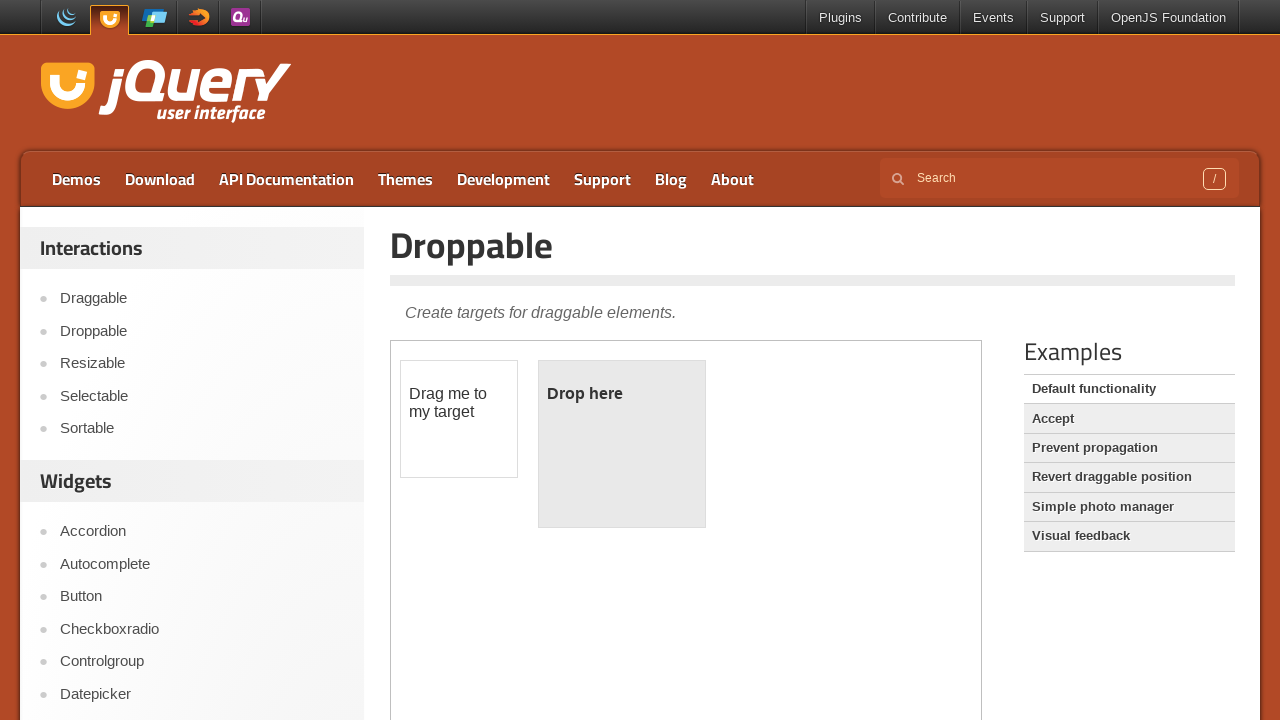

Located droppable target element within iframe
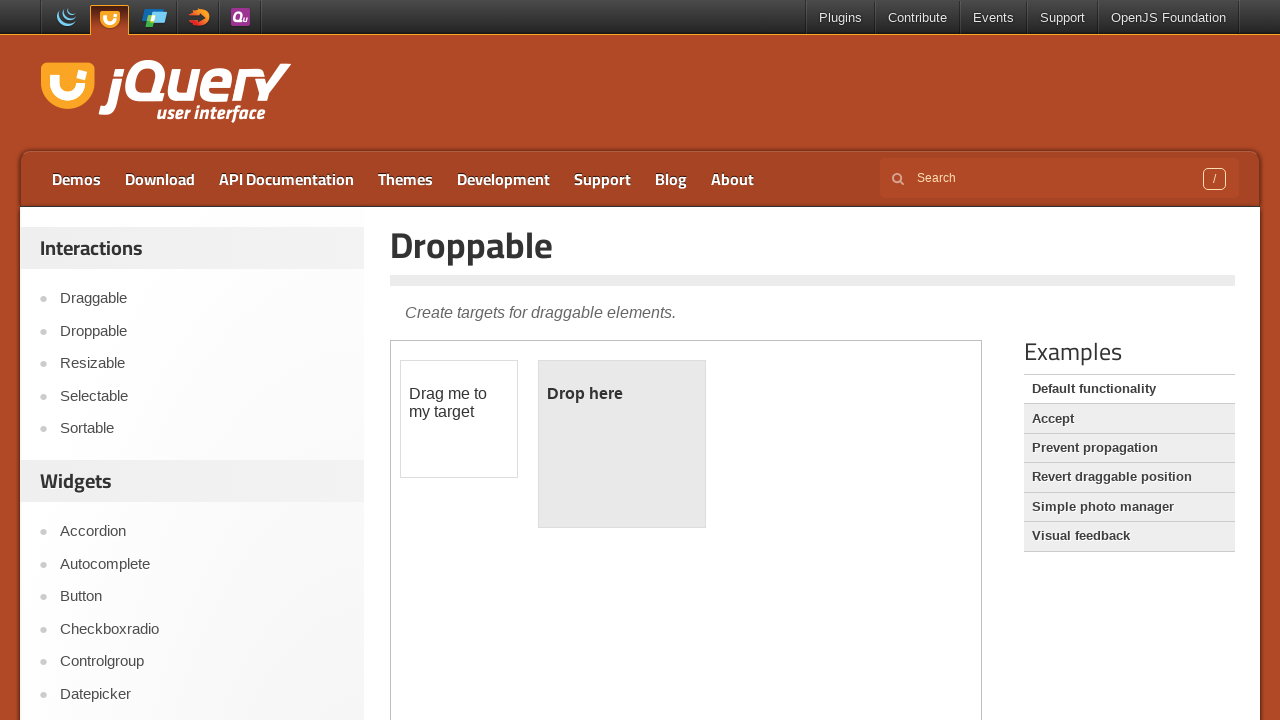

Dragged draggable element onto droppable target area at (622, 444)
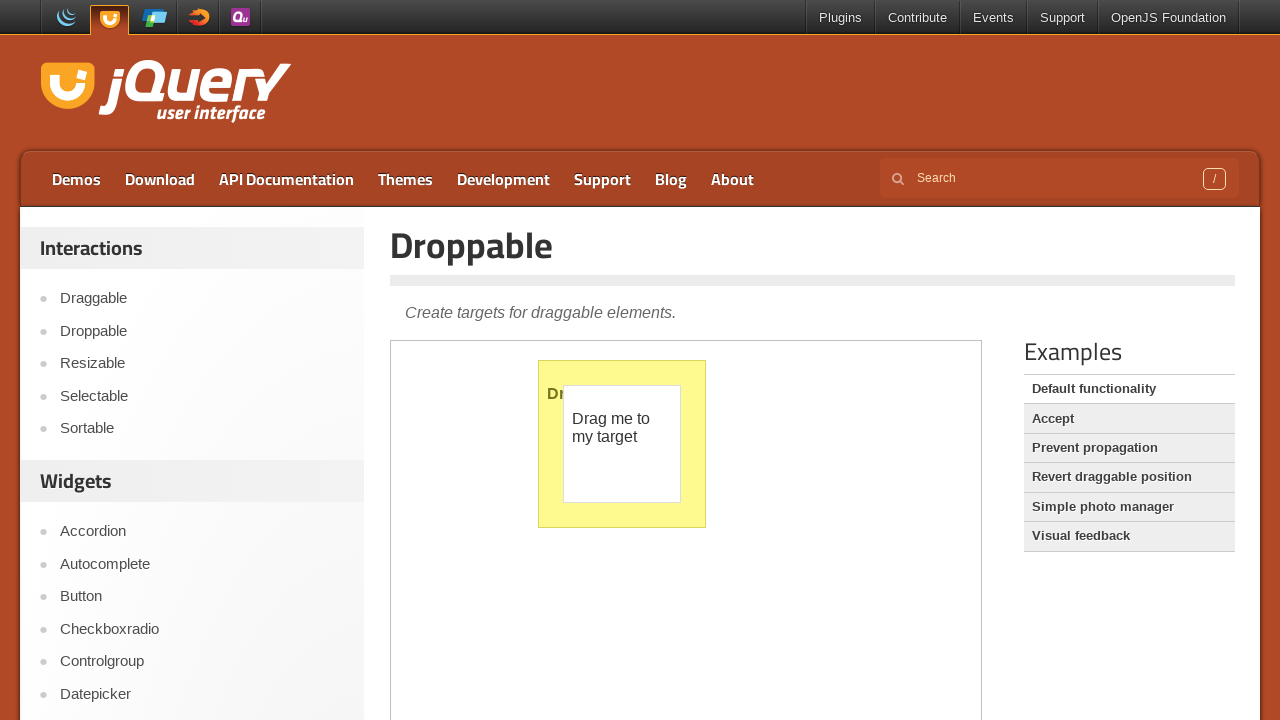

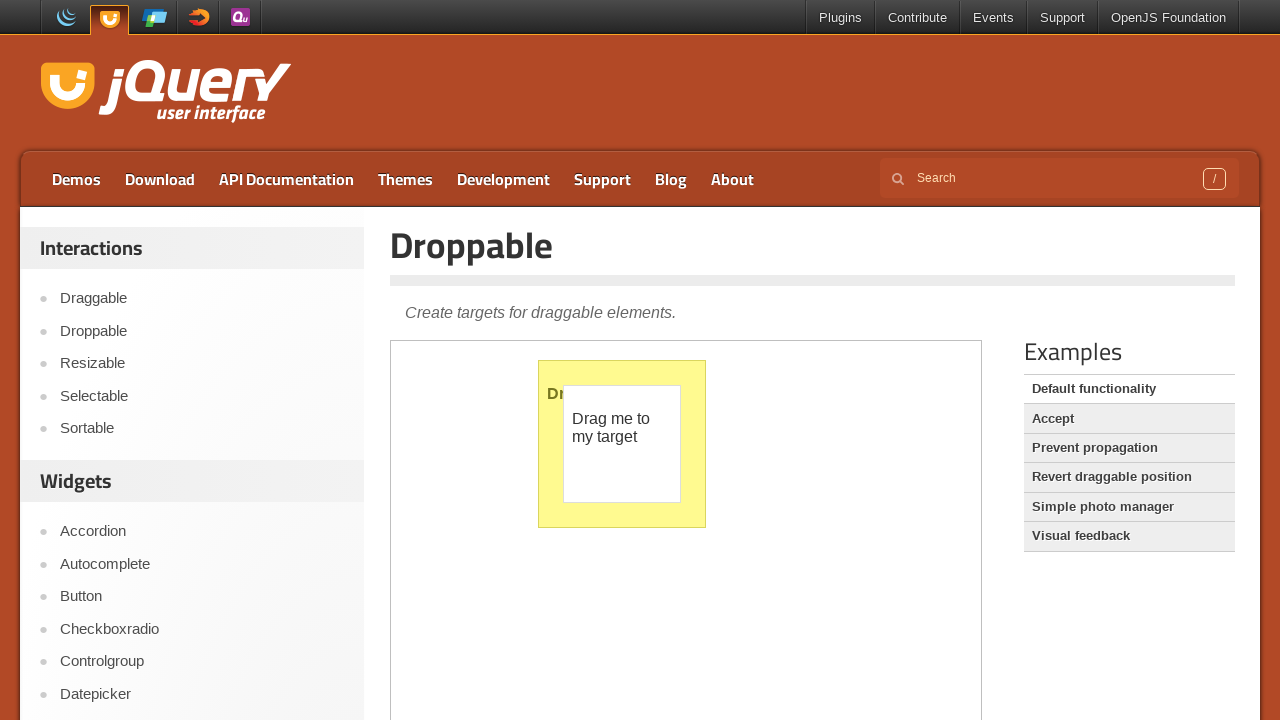